Tests a simple form by entering a message in an input field and verifying it displays correctly after clicking a button

Starting URL: https://www.lambdatest.com/selenium-playground

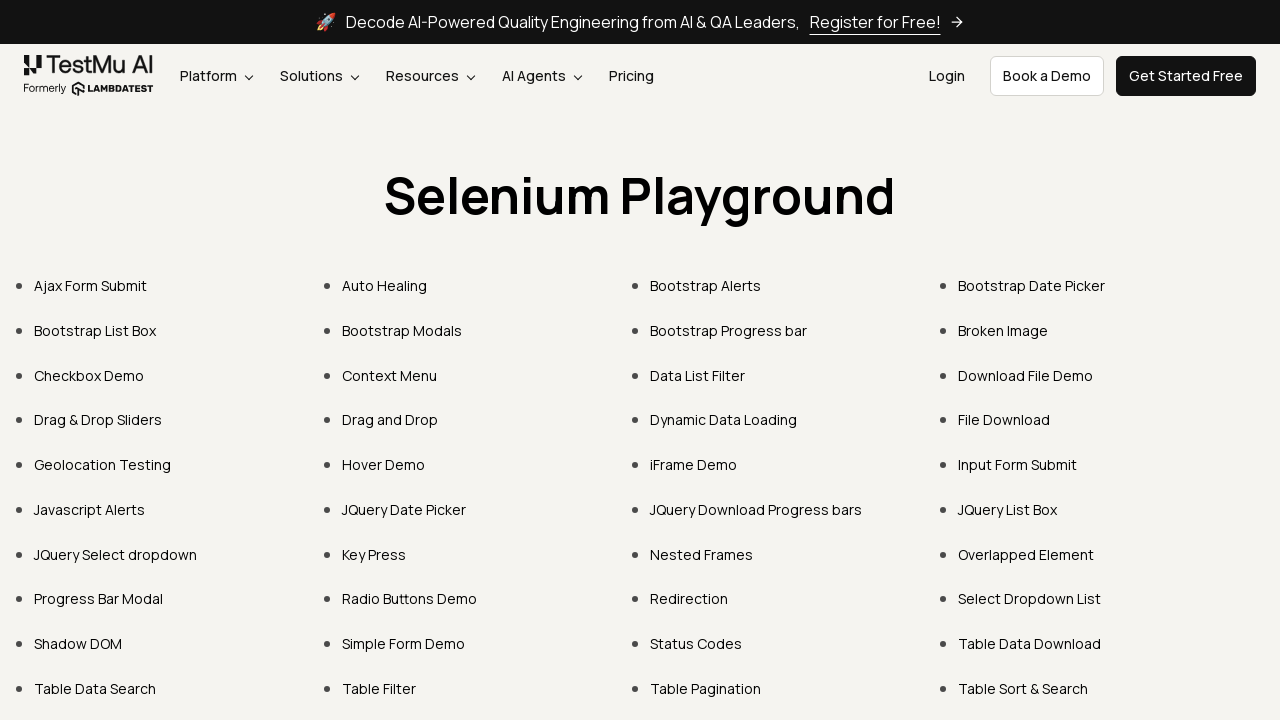

Clicked on 'Simple Form Demo' link at (404, 644) on a:has-text('Simple Form Demo')
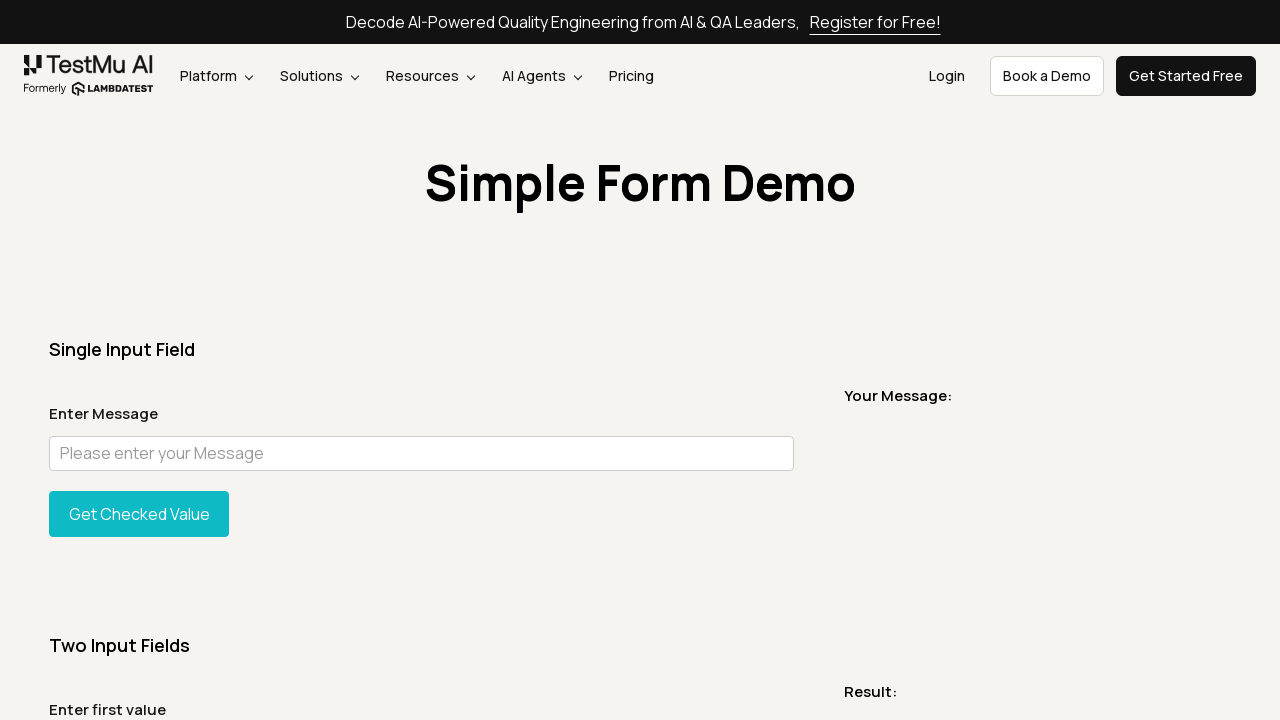

Filled input field with message 'Welcome to LambdaTest' on input#user-message
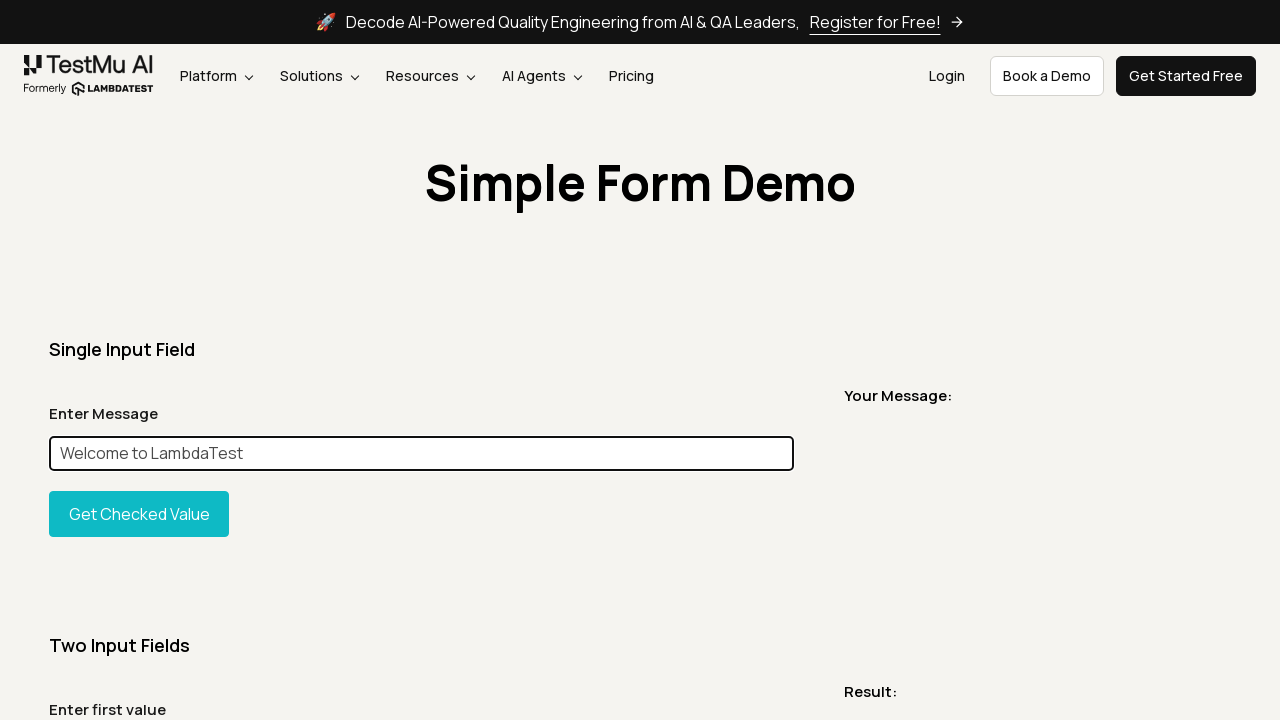

Clicked 'Get Checked Value' button to submit form at (139, 514) on #showInput
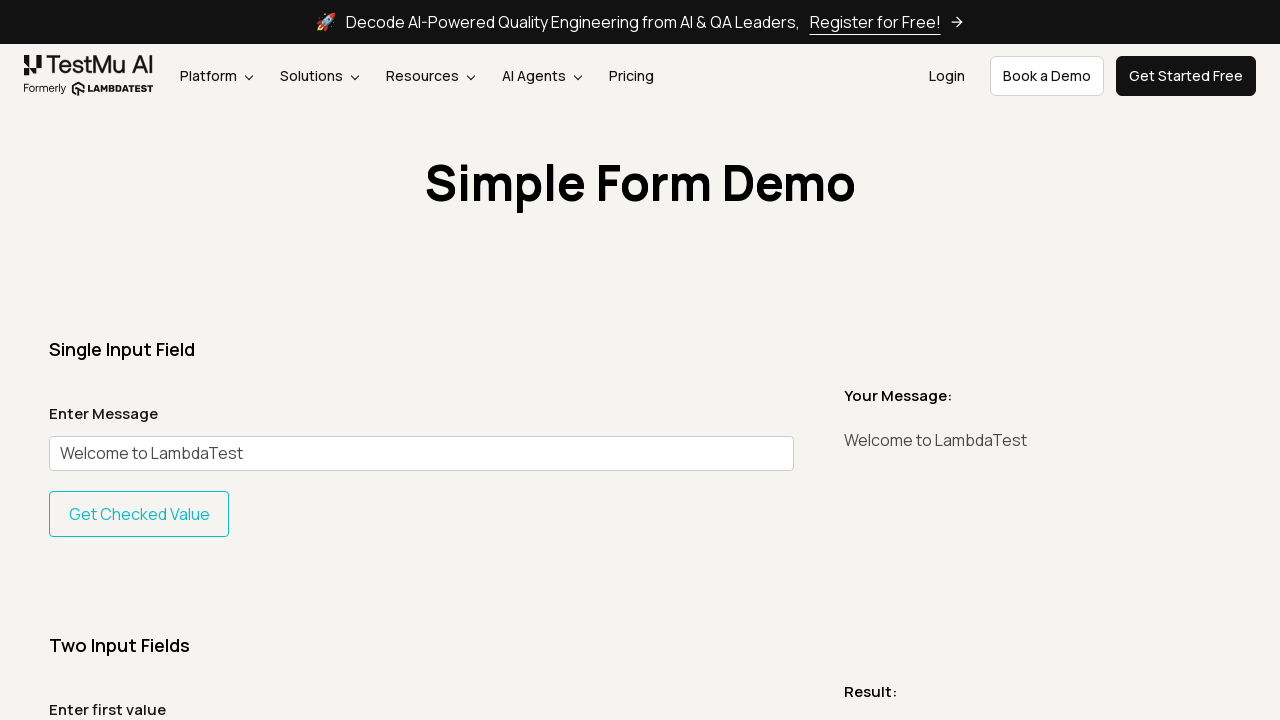

Verified message 'Welcome to LambdaTest' appears in output
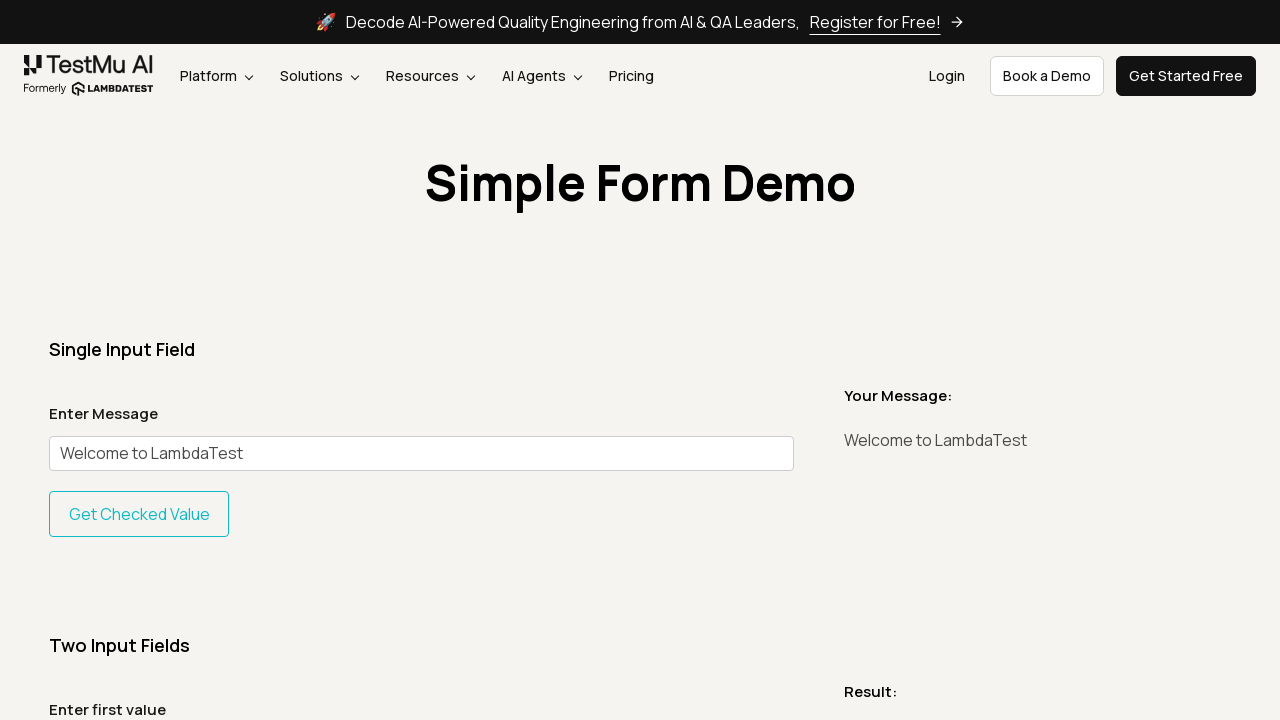

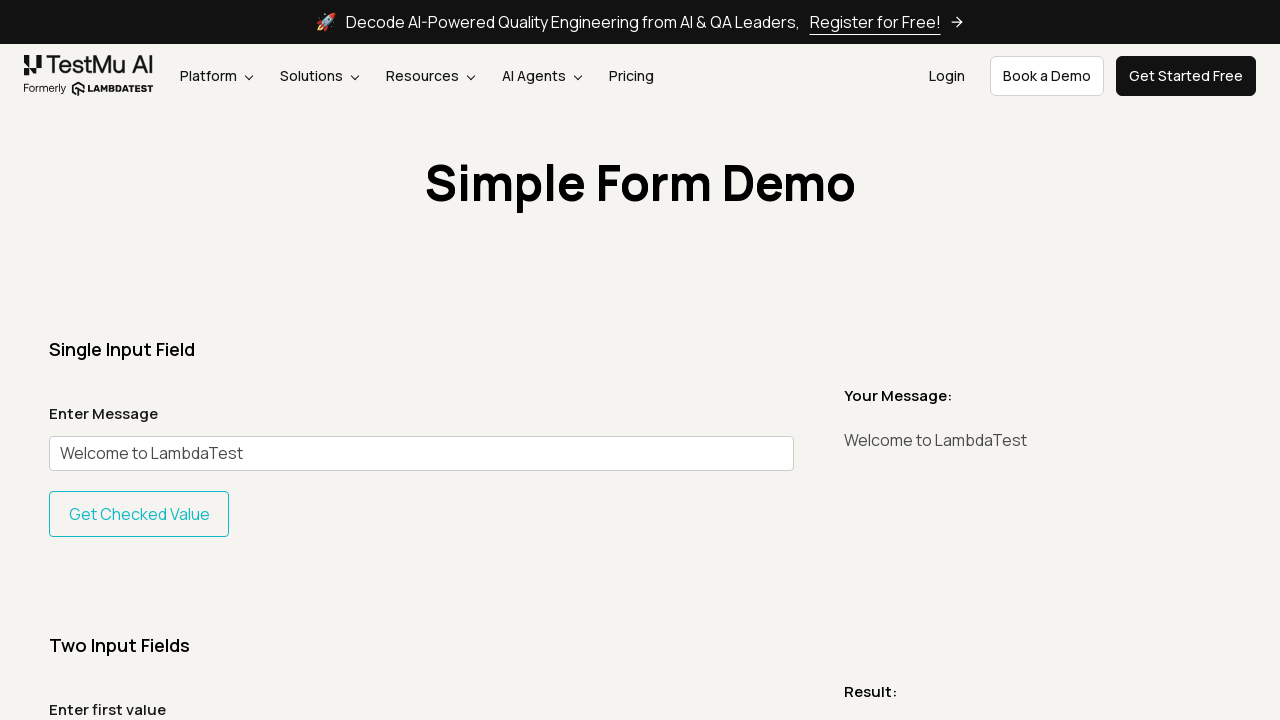